Fills out a Salesforce CRM contact form by entering first name and last name using dynamic XPath selectors with starts-with and contains functions.

Starting URL: https://www.salesforce.com/in/form/sem/salesforce-crm/?d=7013y000002hbRLAAY&nc=7013y000002RHs6AAG&utm_source=google&utm_medium=sem&utm_campaign=in_br_alllobcon&utm_content=exact_7013y000002k1z5aakbr-google-/form/sem/salesforce-crm/&ef_id=CjwKCAjwgqejBhBAEiwAuWHioFP2t69fxyVcvO9pp8E8AwvsFariZLoTFnPVGps6PSzNnbbHE_1MuhoCBMYQAvD_BwE:G:s&s_kwcid=AL!4720!3!616080656080!e!!g!!salesforce&&ev_sid=3&ev_ln=salesforce&ev_lx=kwd-94920873&ev_crx=616080656080&ev_mt=e&ev_n=g&ev_ltx=&ev_pl=&ev_pos=&ev_dvc=c&ev_dvm=&ev_phy=9062119&ev_loc=&ev_cx=16895847353&ev_ax=137218384684&ev_efid=CjwKCAjwgqejBhBAEiwAuWHioFP2t69fxyVcvO9pp8E8AwvsFariZLoTFnPVGps6PSzNnbbHE_1MuhoCBMYQAvD_BwE:G:s&url=!https://clickserve.dartsearch.net/link/click?lid=43700074078535017&ds_s_kwgid=58700008151233901&gclid=CjwKCAjwgqejBhBAEiwAuWHioFP2t69fxyVcvO9pp8E8AwvsFariZLoTFnPVGps6PSzNnbbHE_1MuhoCBMYQAvD_BwE&gclsrc=aw.ds

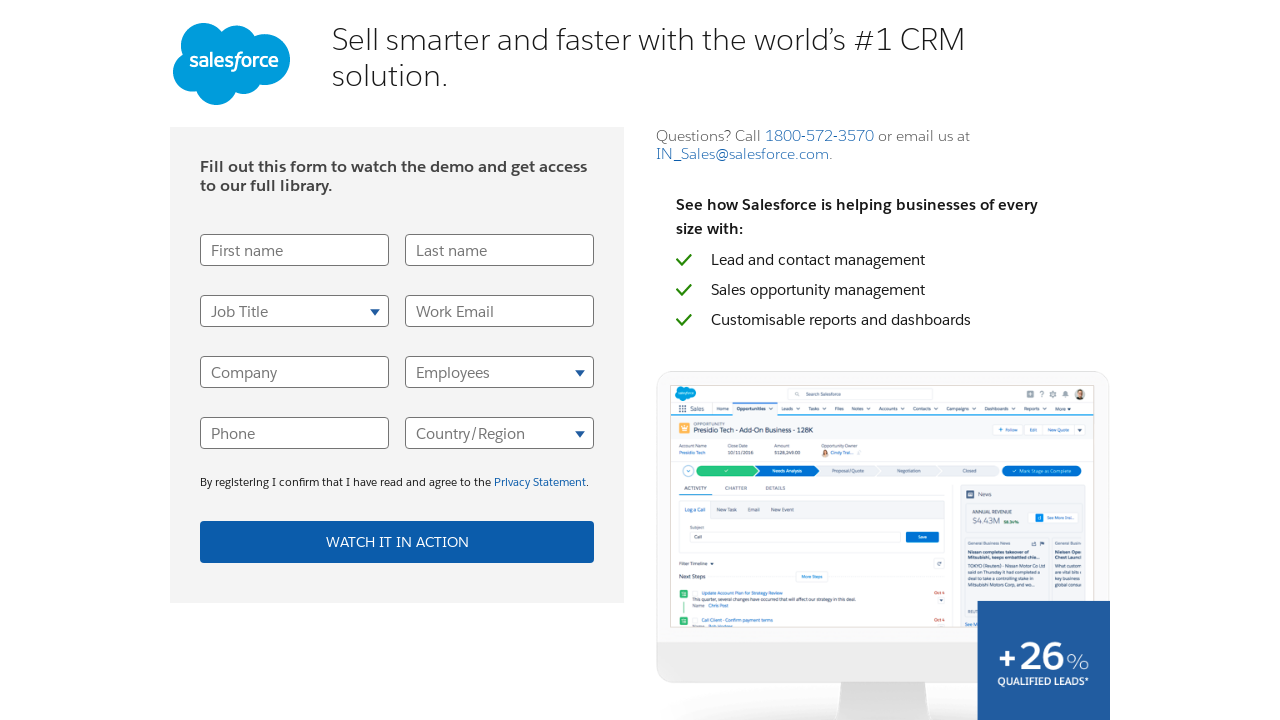

Waited for Salesforce CRM form to load - first name field with starts-with XPath selector is visible
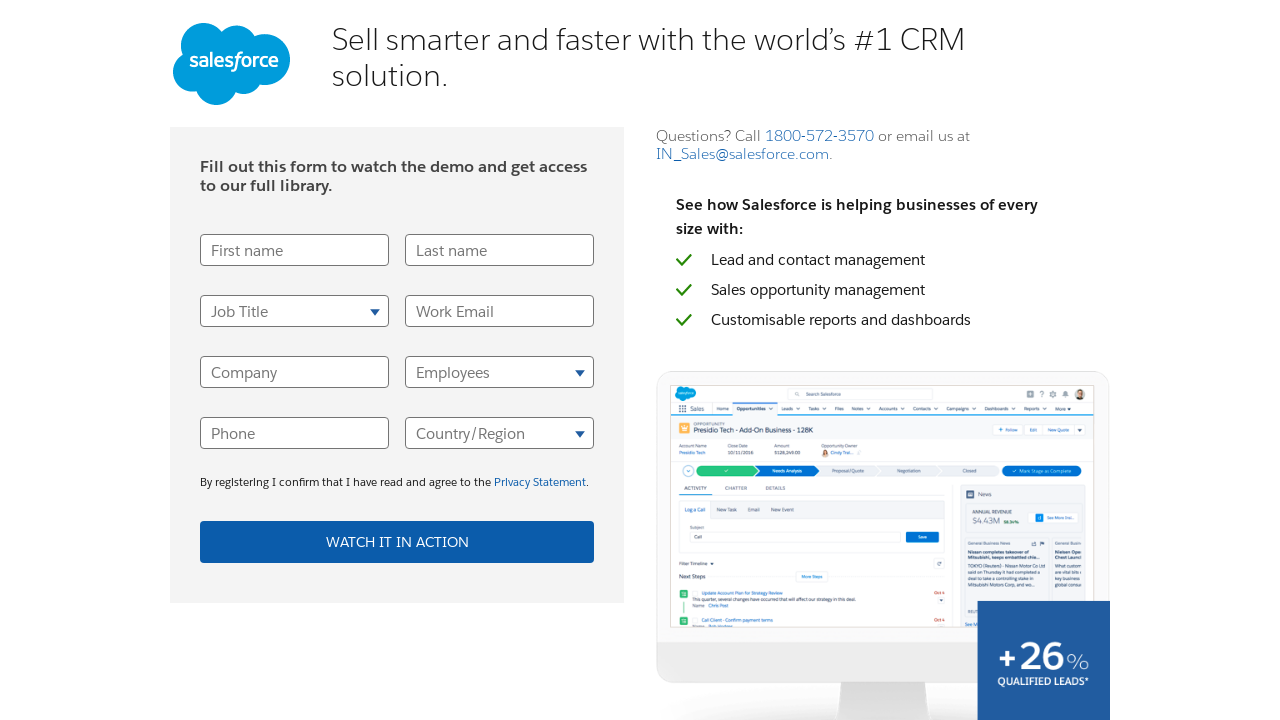

Filled first name field with 'Marcus' using starts-with XPath selector on //input[starts-with(@id,'UserFirstName-')]
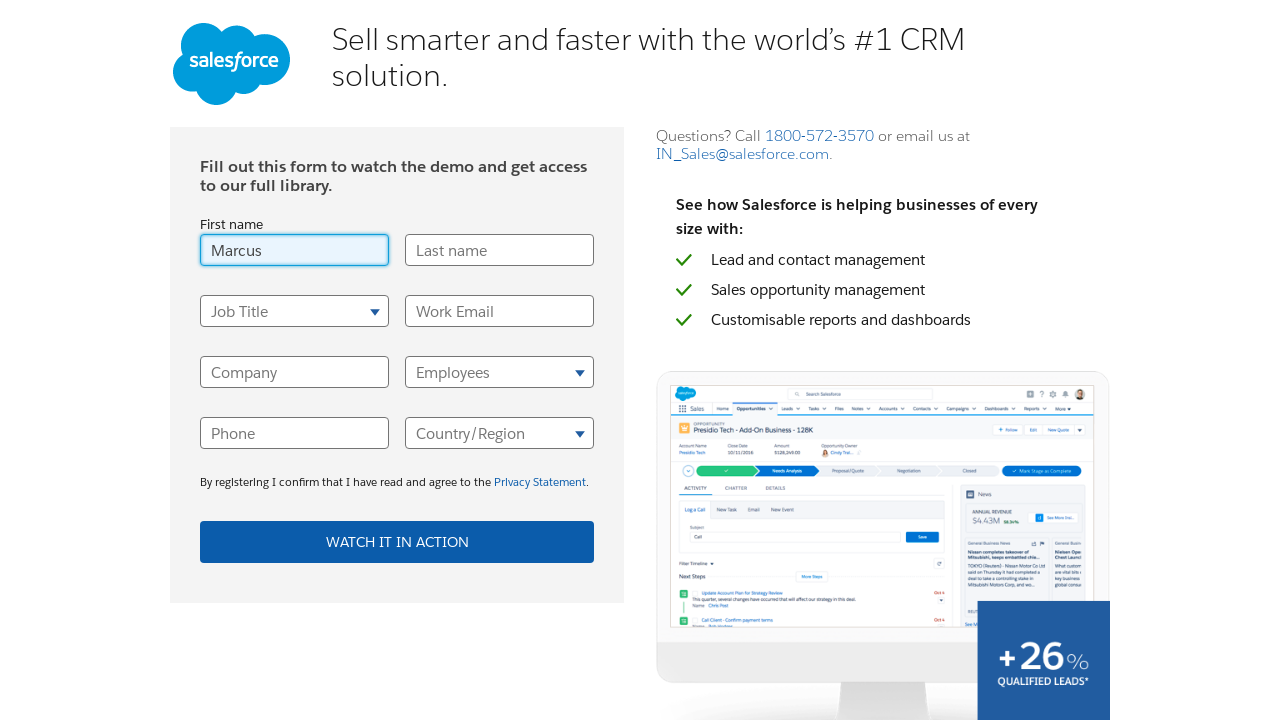

Filled last name field with 'Johnson' using contains XPath selector on //input[contains(@id,'UserLastName')]
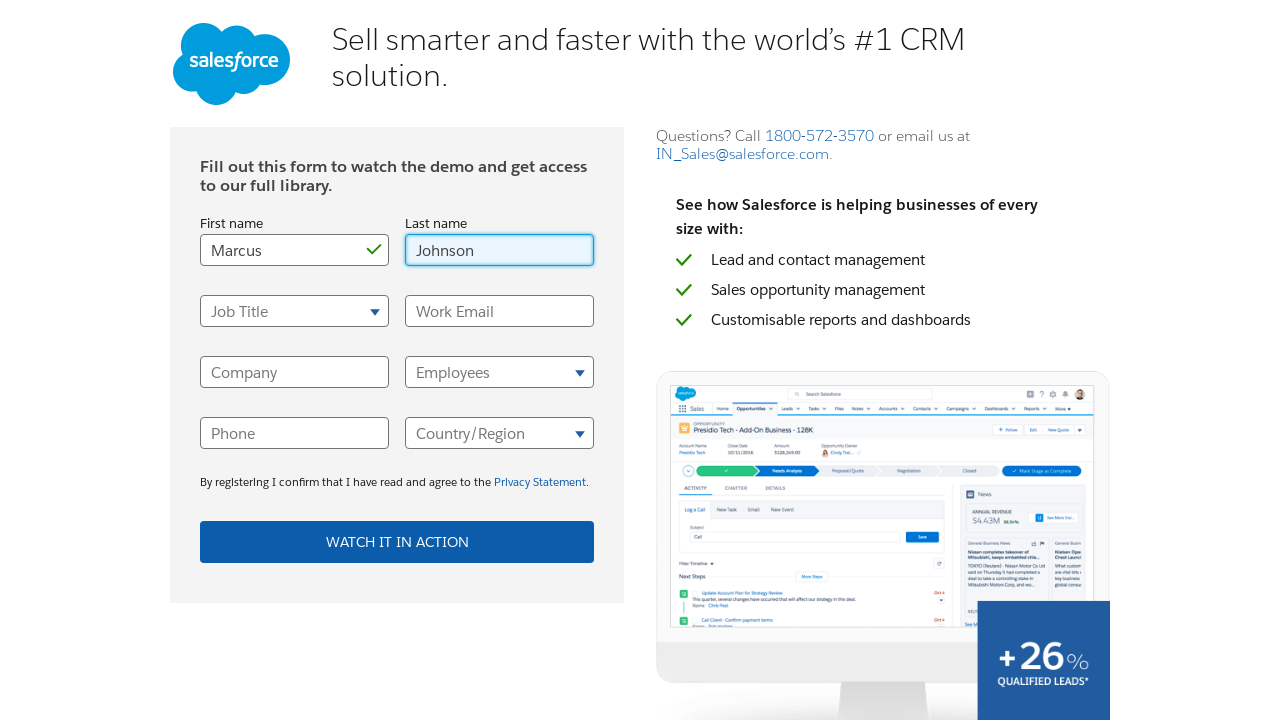

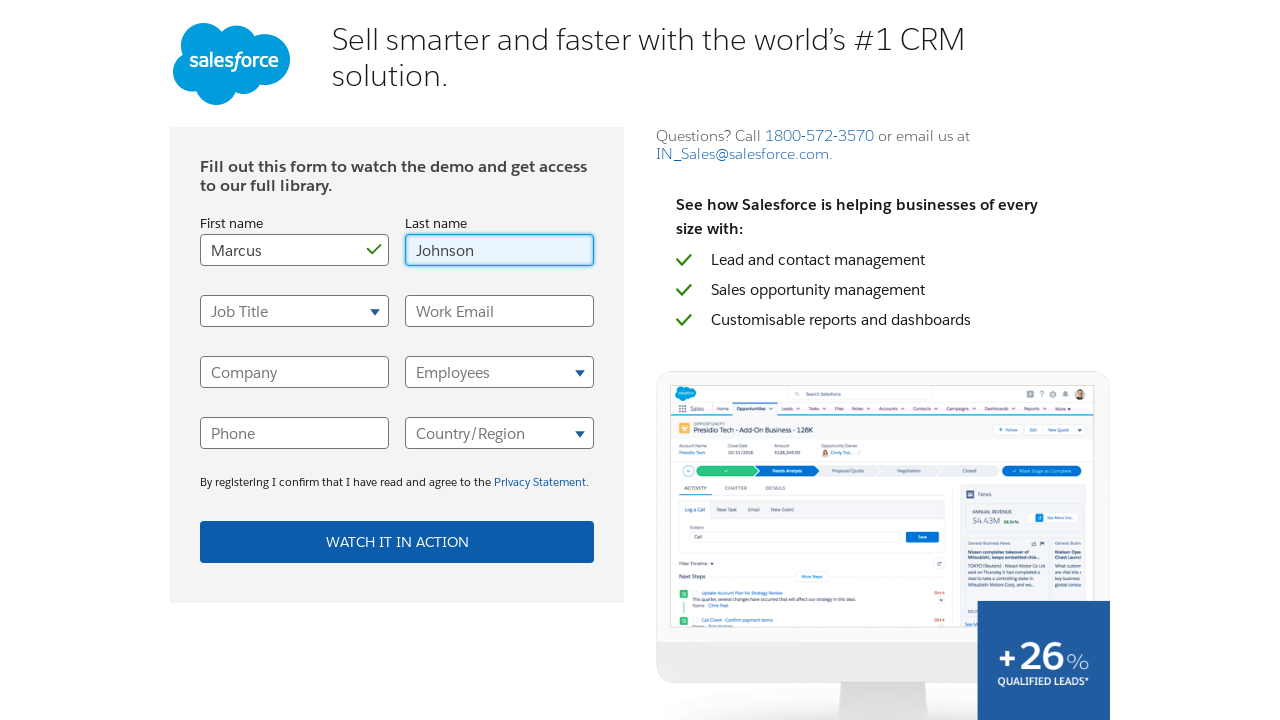